Tests the modal close button functionality

Starting URL: http://speak-ukrainian.eastus2.cloudapp.azure.com/dev/

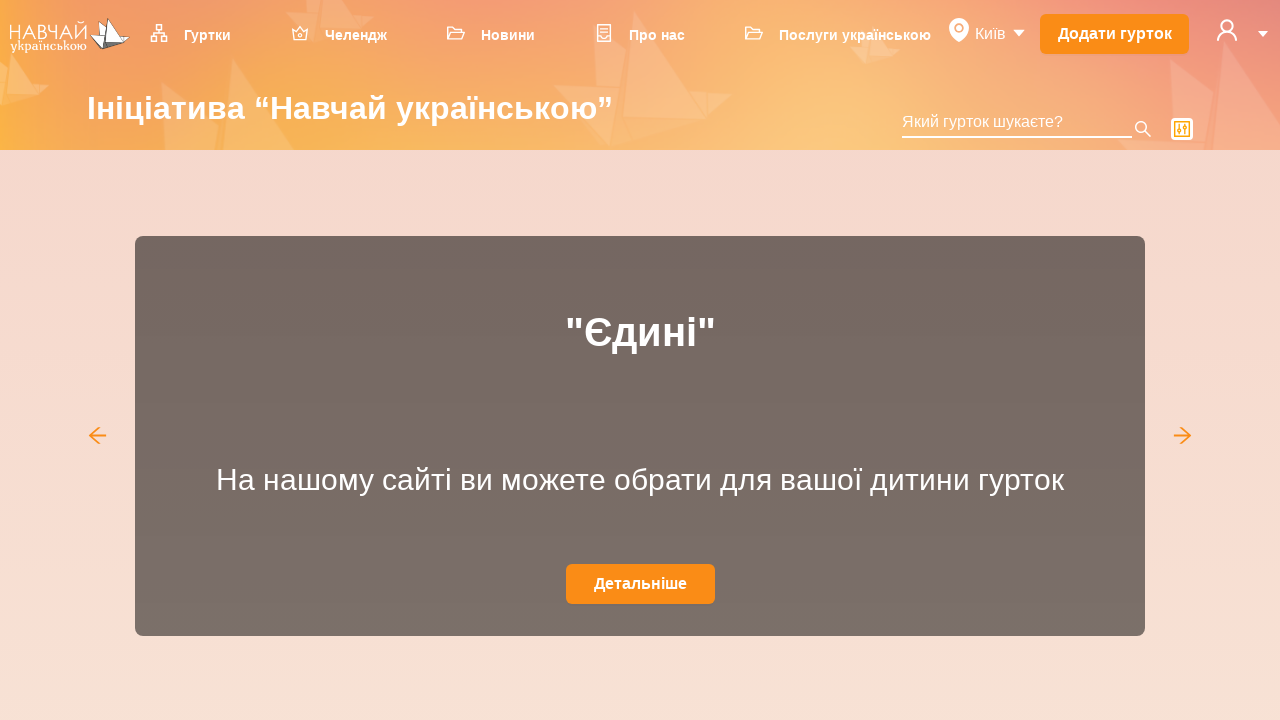

Clicked user icon to open menu at (1227, 30) on svg[data-icon='user']
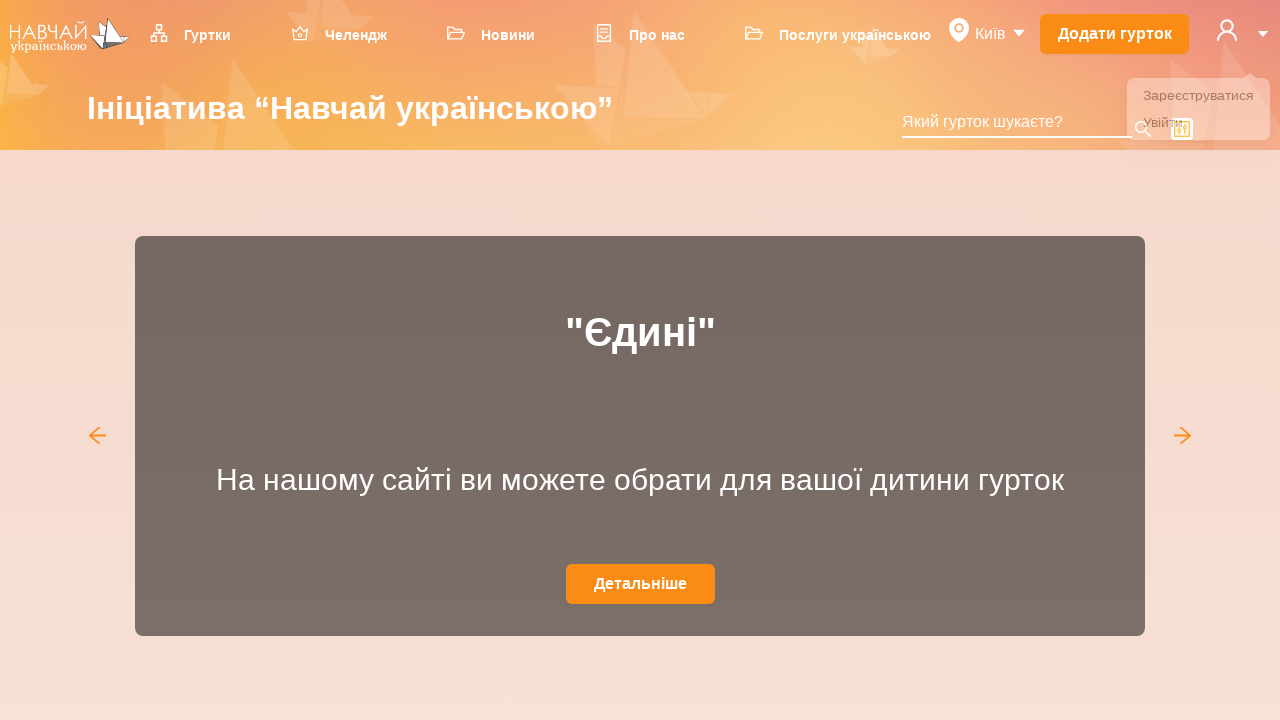

Dropdown menu appeared
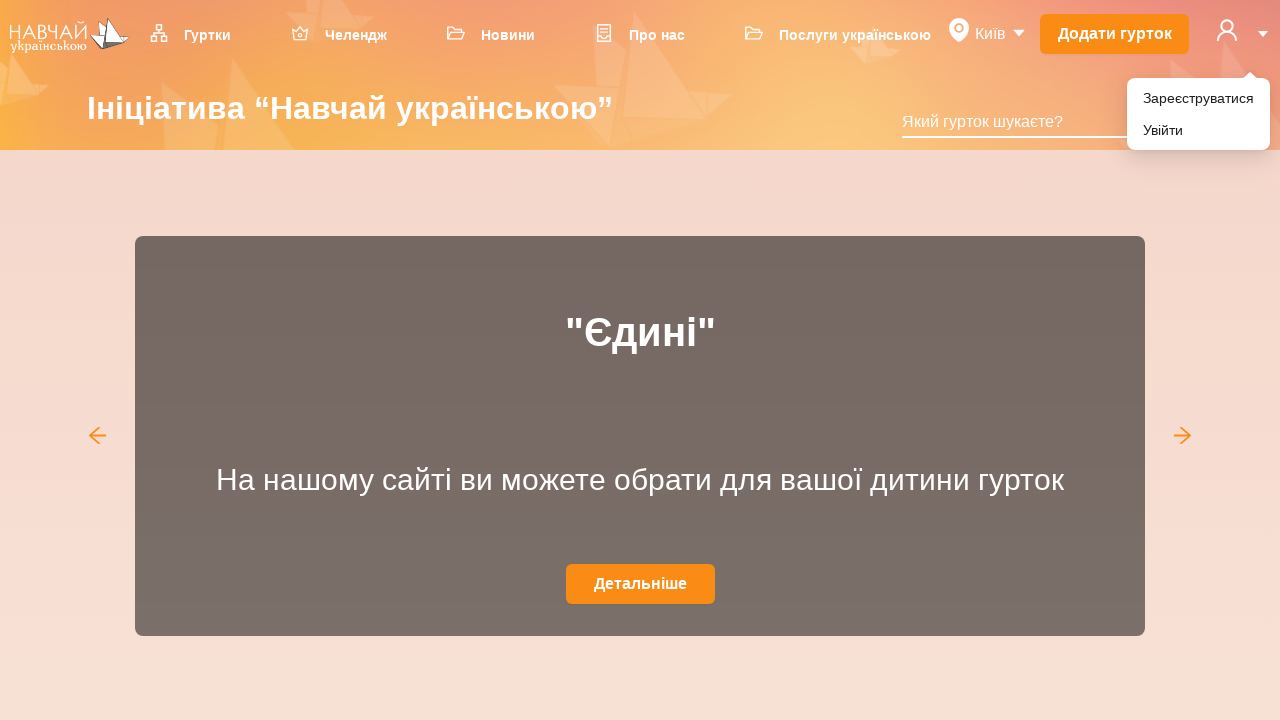

Clicked 'Зареєструватися' (Register) menu item at (1198, 98) on xpath=//li[@role='menuitem']//div[text()='Зареєструватися']
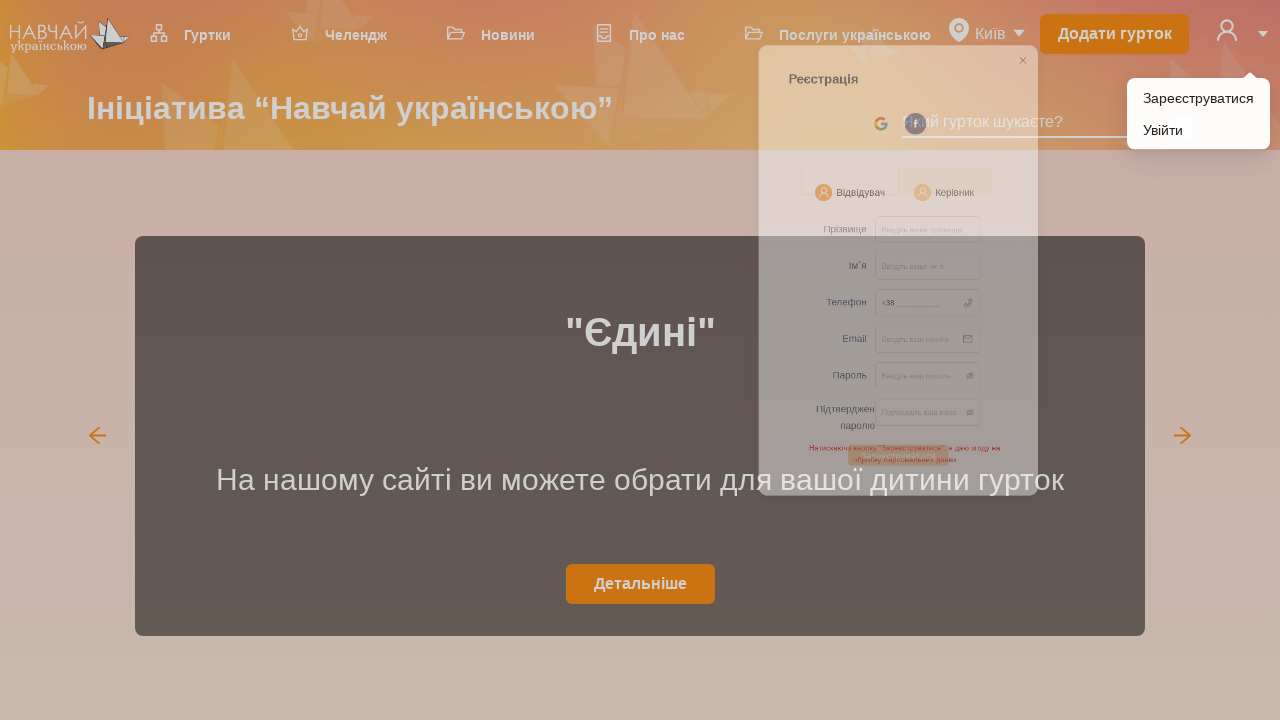

Registration modal appeared with close button visible
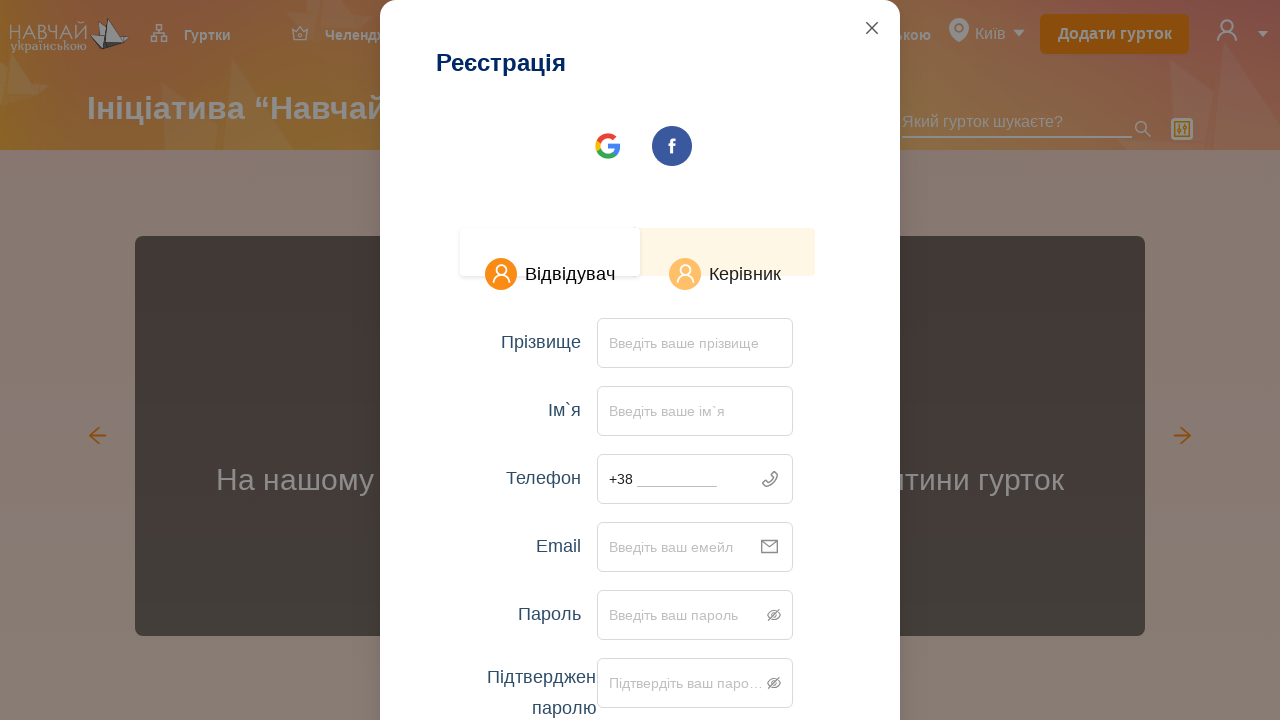

Clicked modal close button at (872, 28) on .ant-modal-close
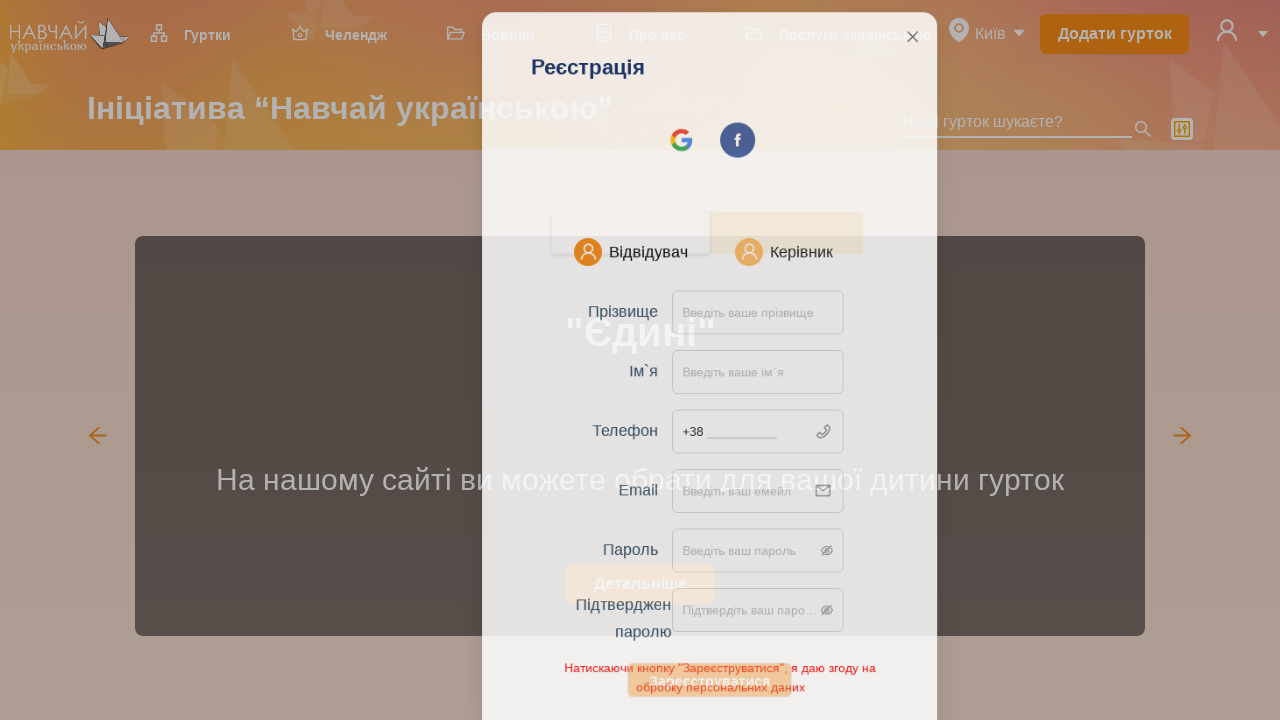

Modal content is hidden - close button functionality verified
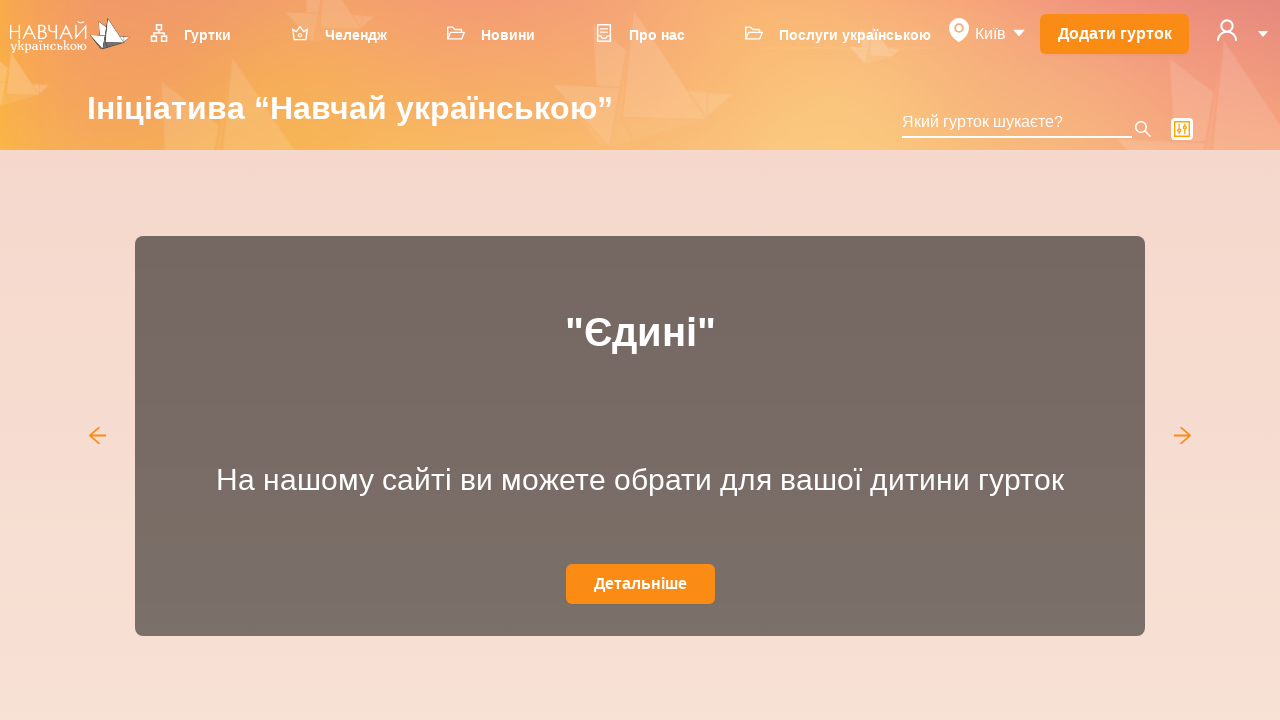

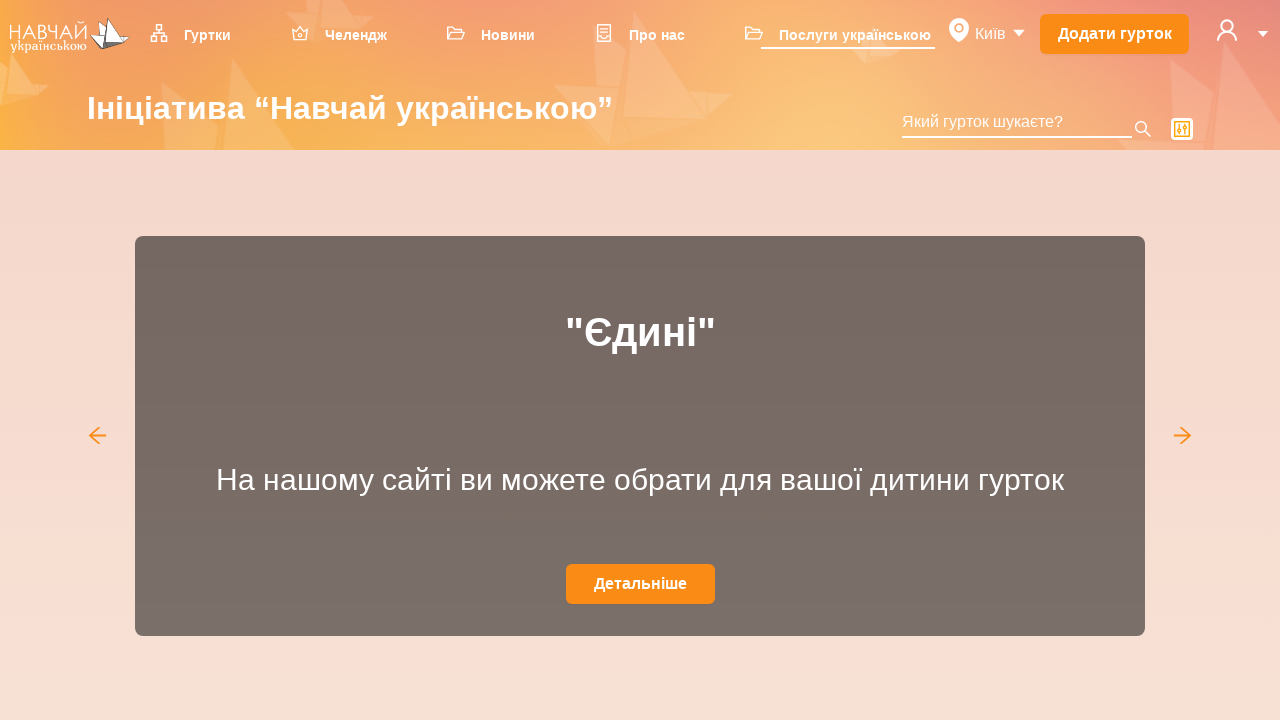